Navigates to the Python.org website and verifies that event information is displayed in the event widget

Starting URL: https://www.python.org/

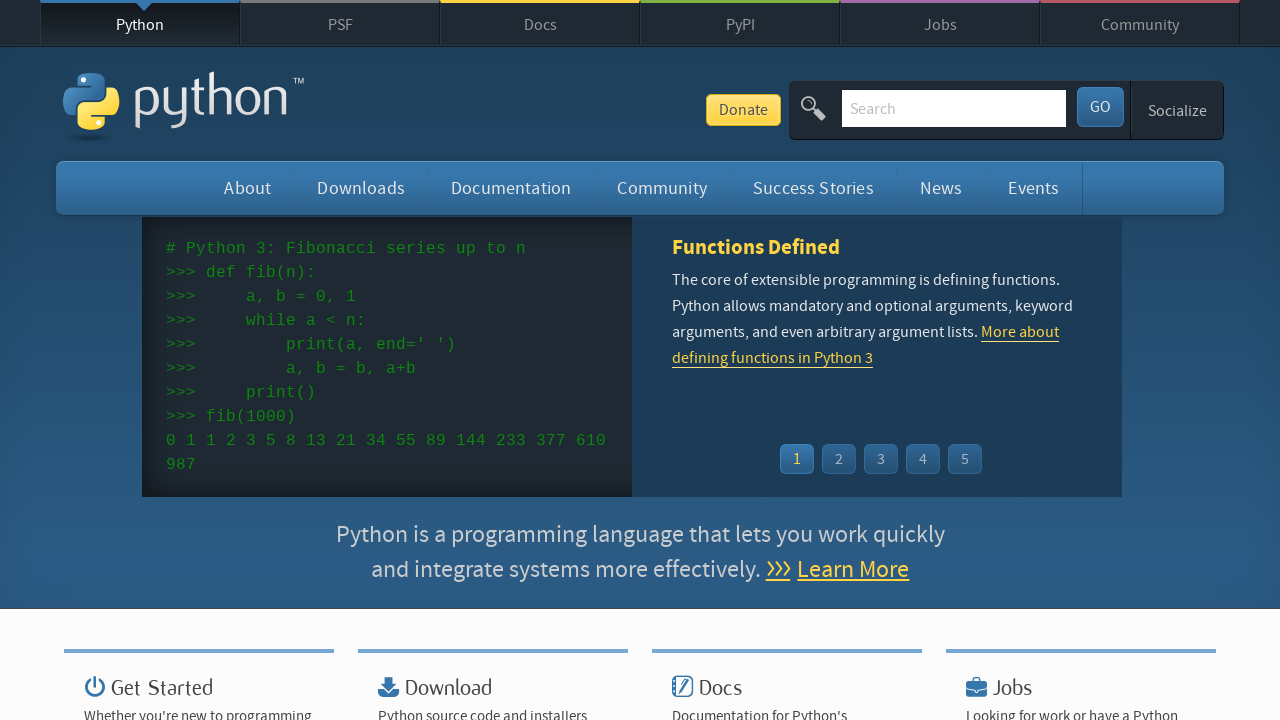

Navigated to Python.org website
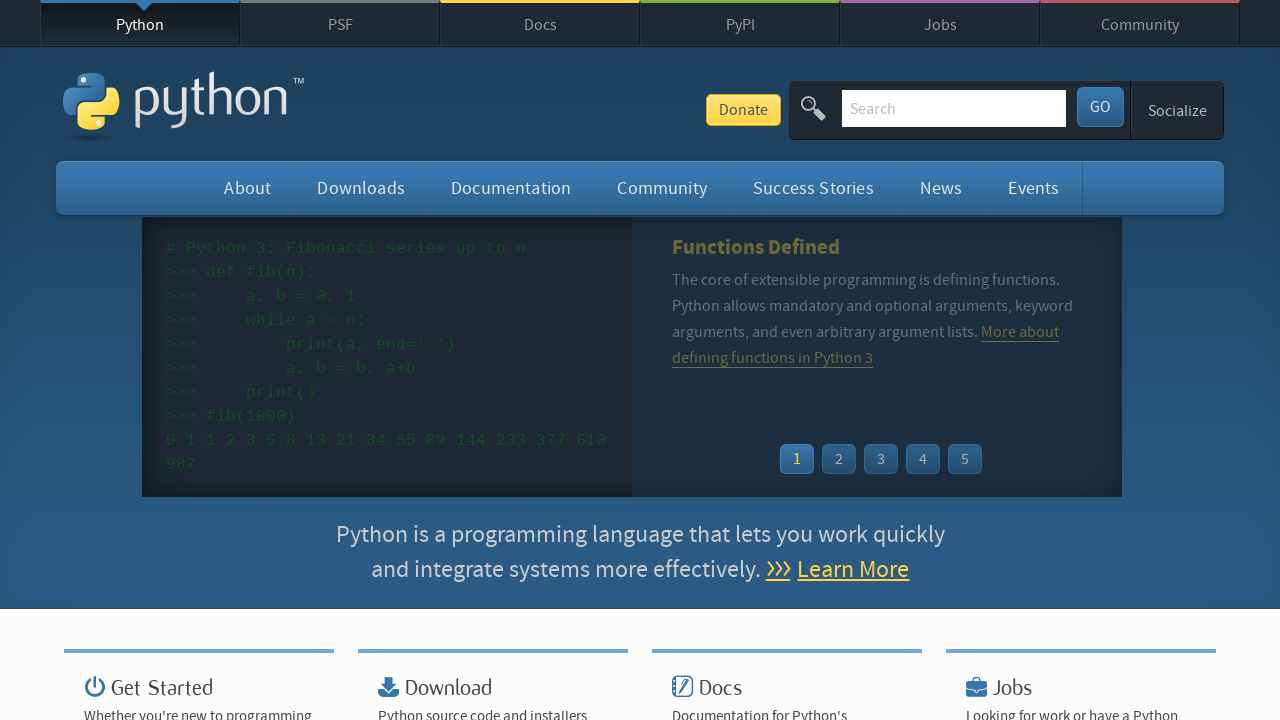

Event widget loaded on the page
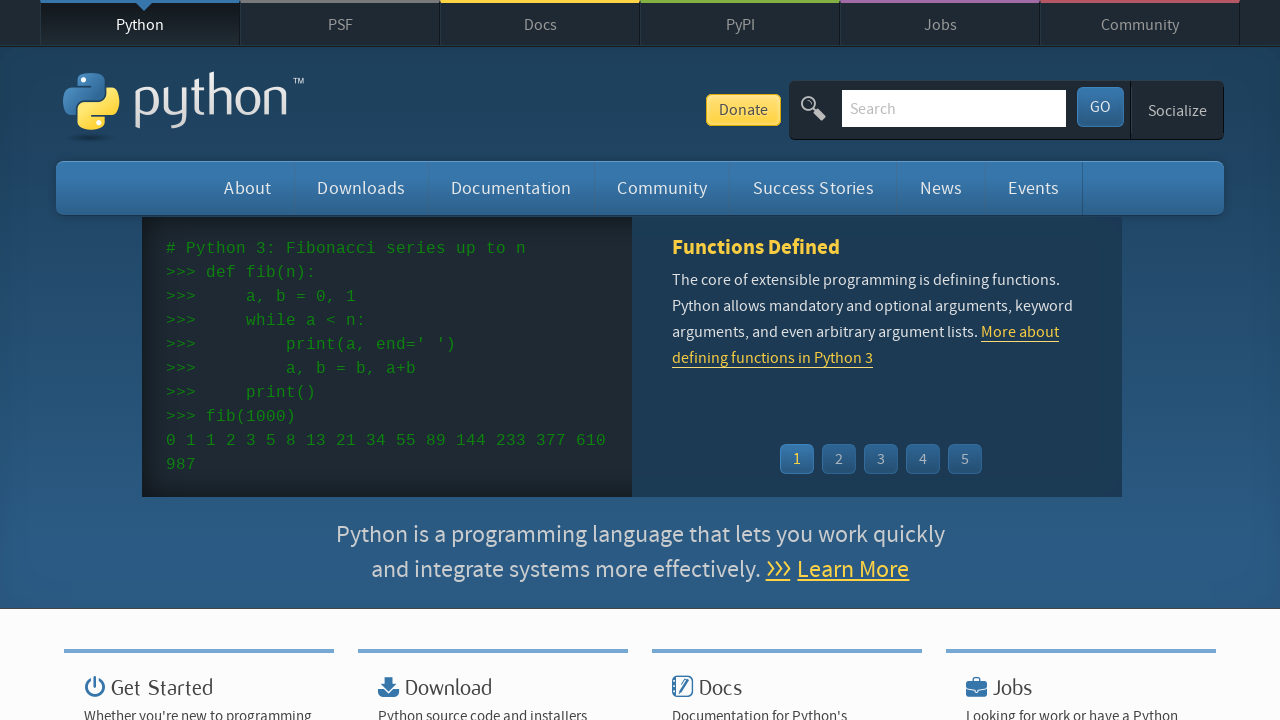

Event time elements are present in the widget
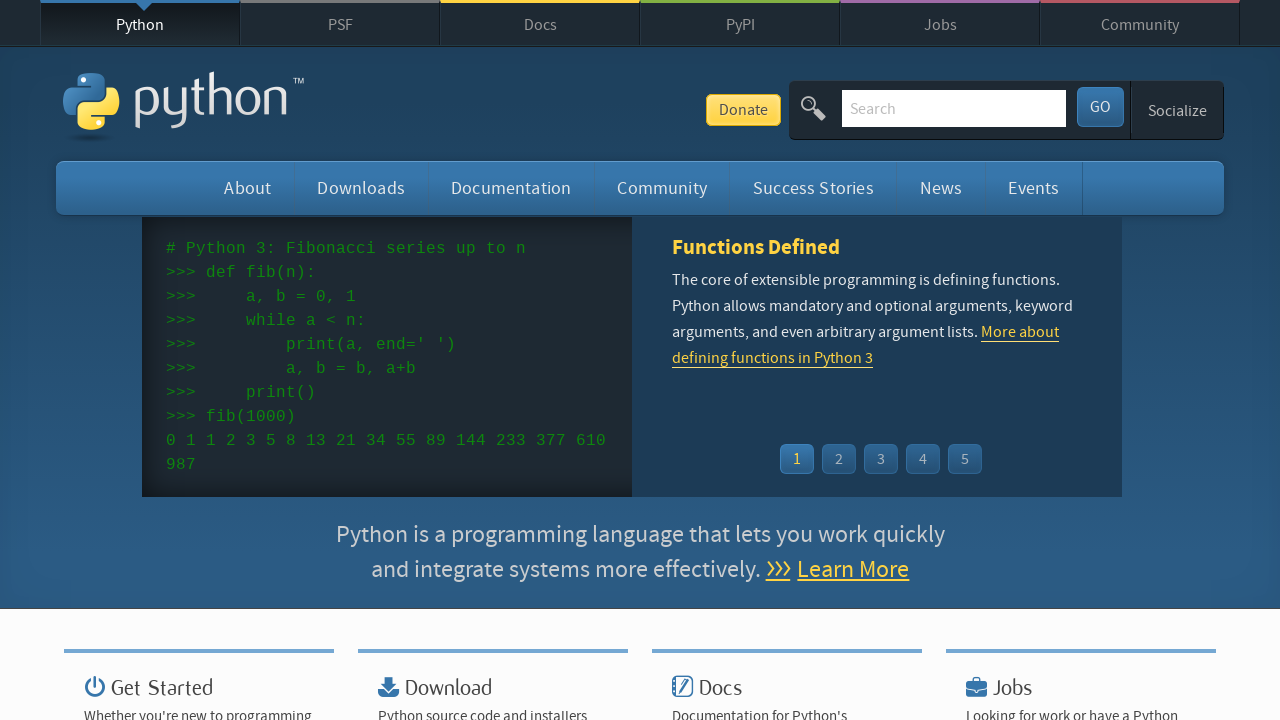

Event name links are present in the widget
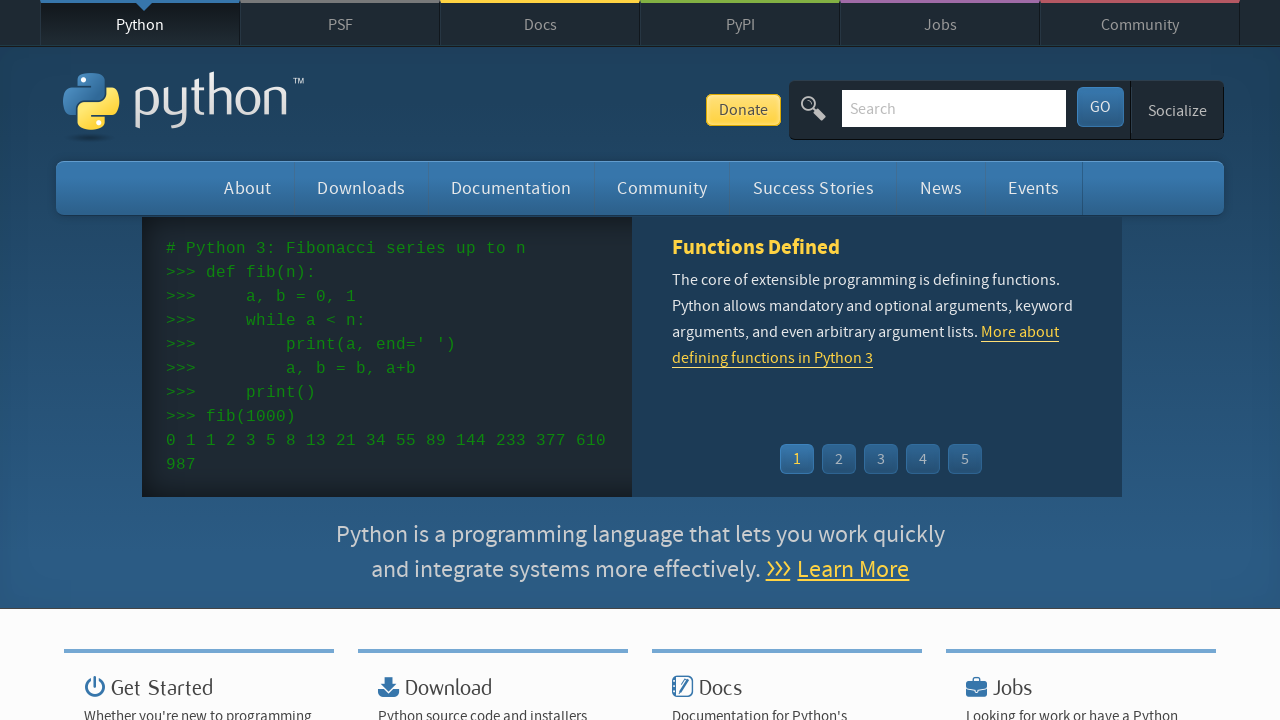

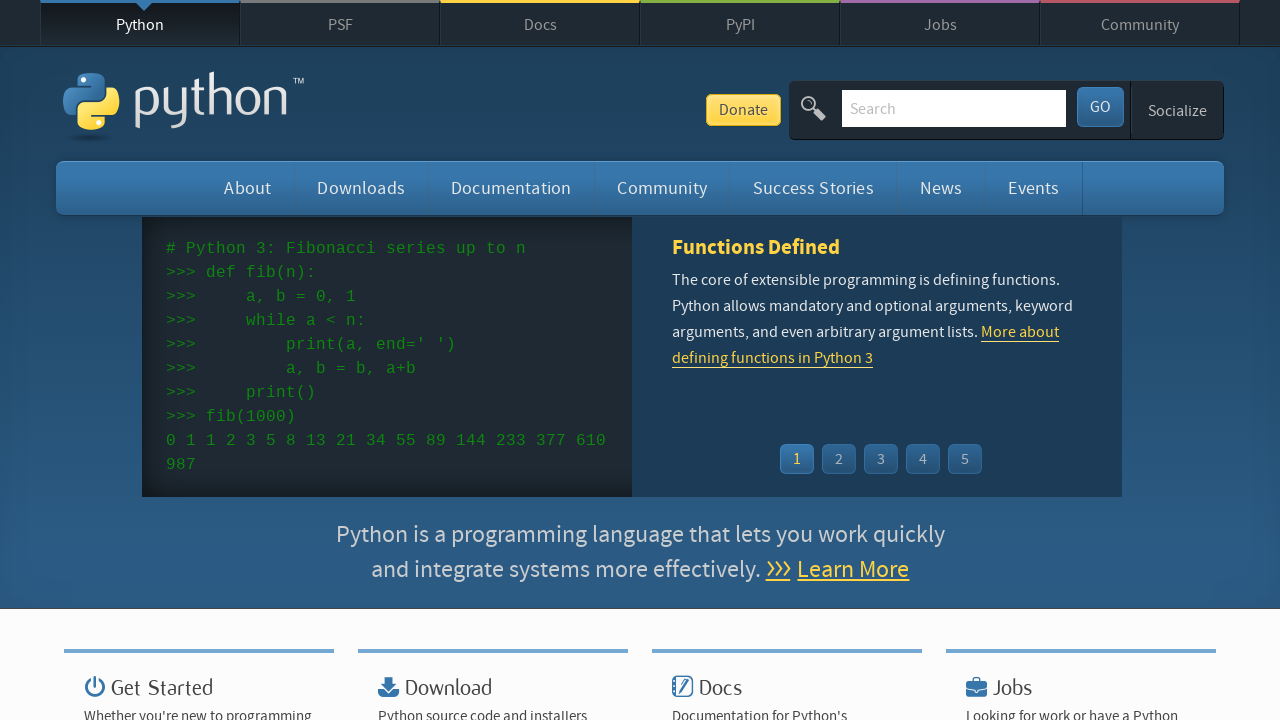